Tests drag and drop functionality within an iframe on jQueryUI demo page by dragging an element and dropping it onto a target element, then switches back to main page to verify the page title.

Starting URL: https://jqueryui.com/droppable/

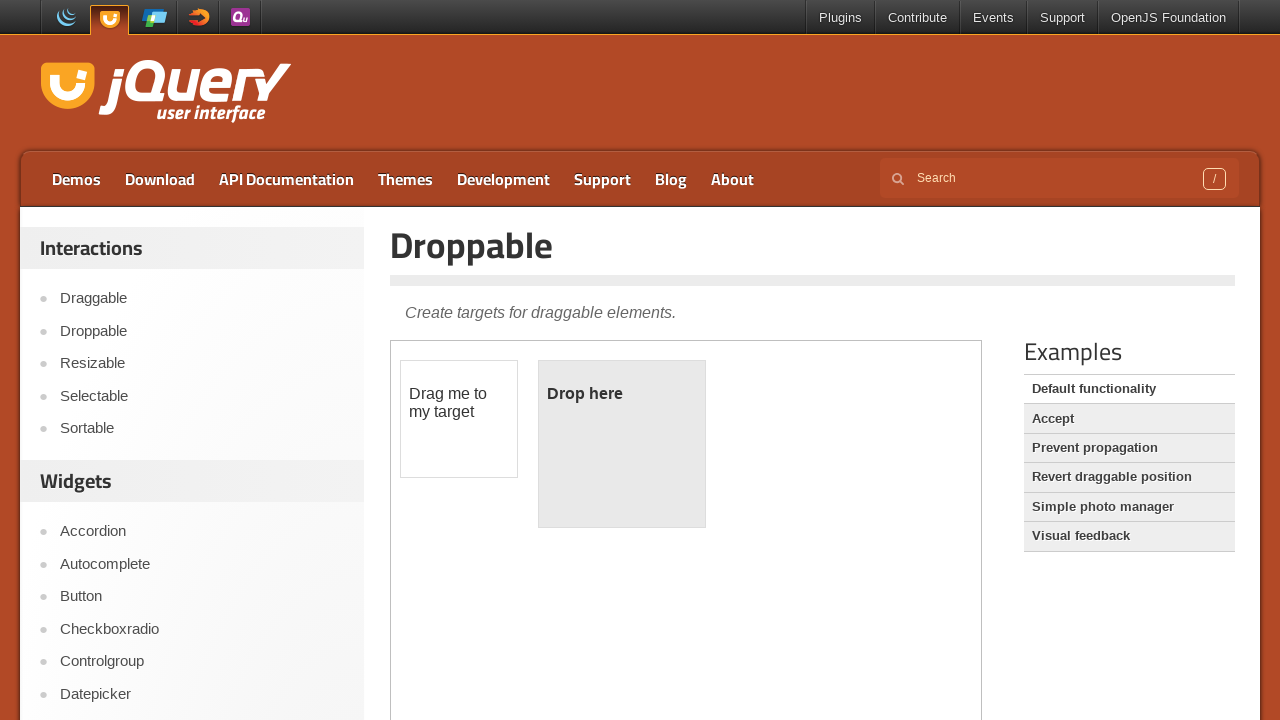

Located the demo iframe
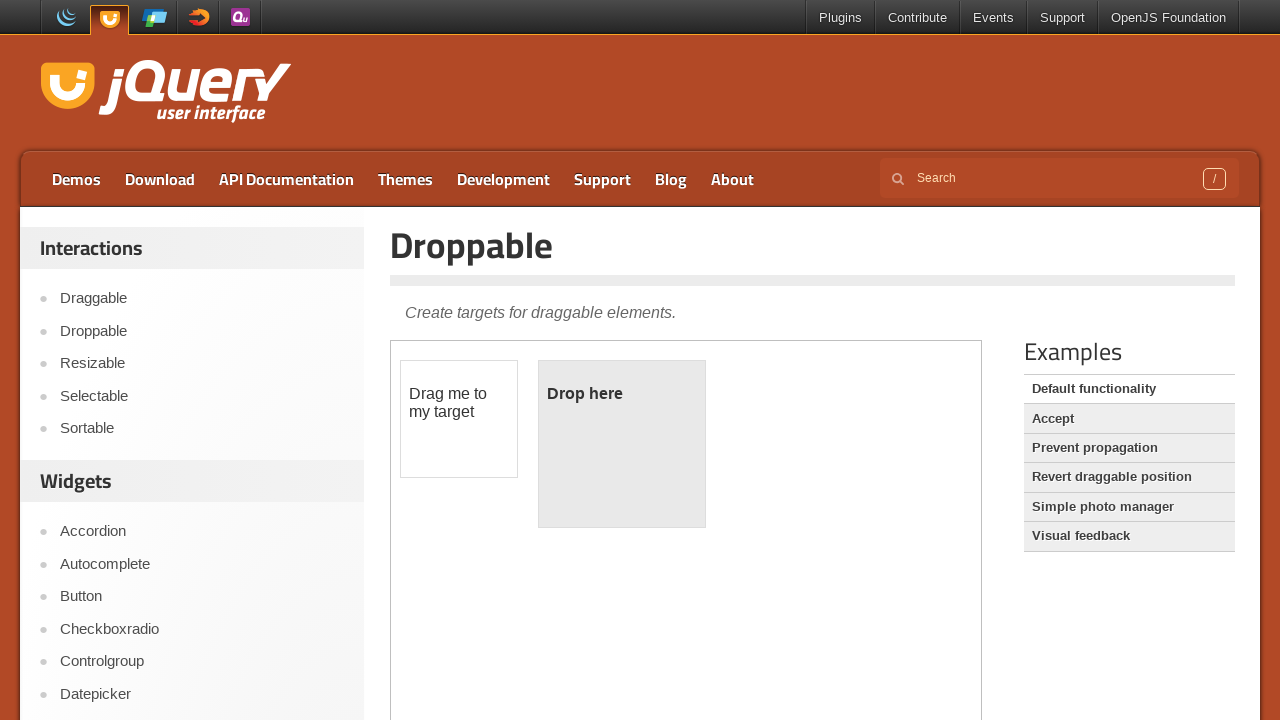

Located the draggable element within the iframe
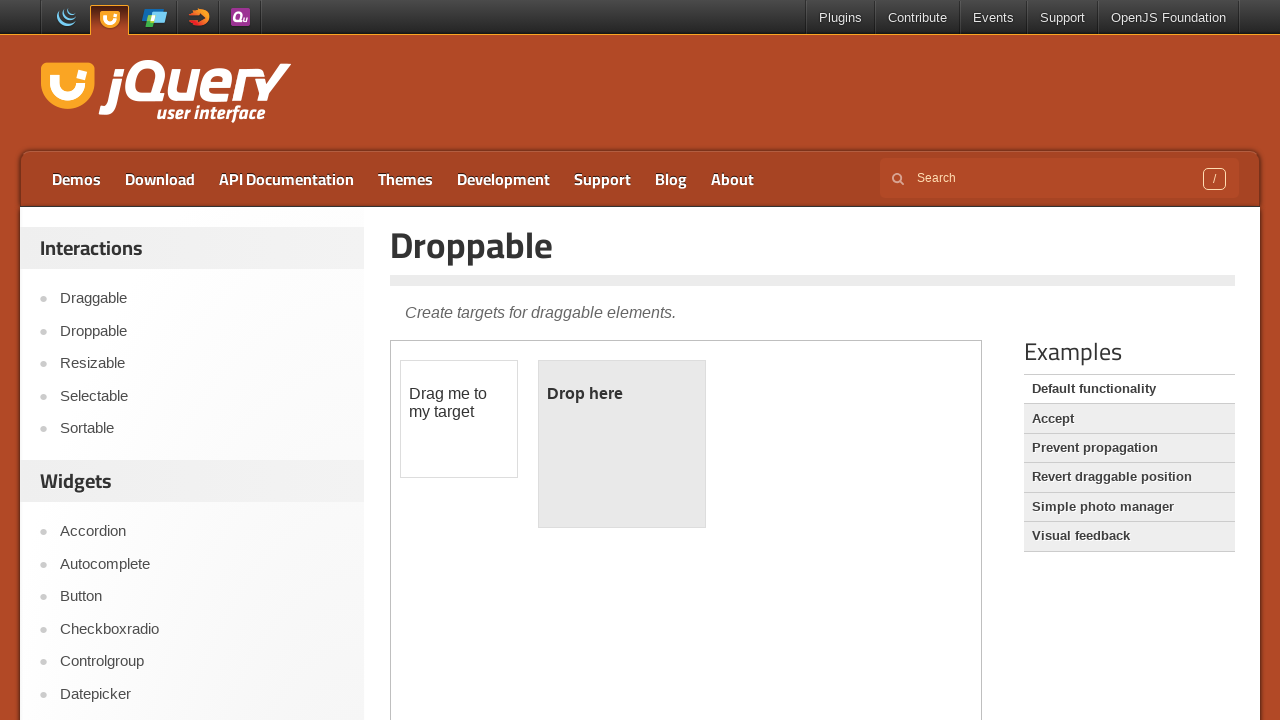

Located the droppable target element within the iframe
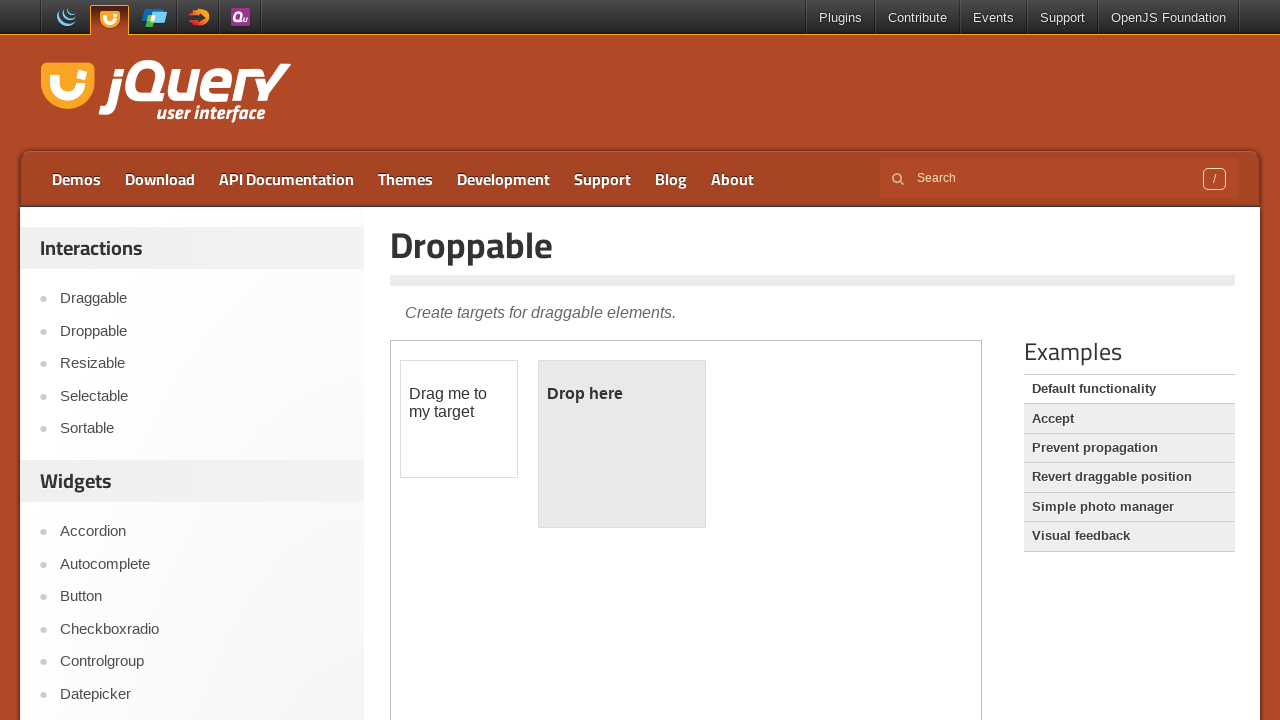

Dragged the draggable element and dropped it onto the droppable target at (622, 444)
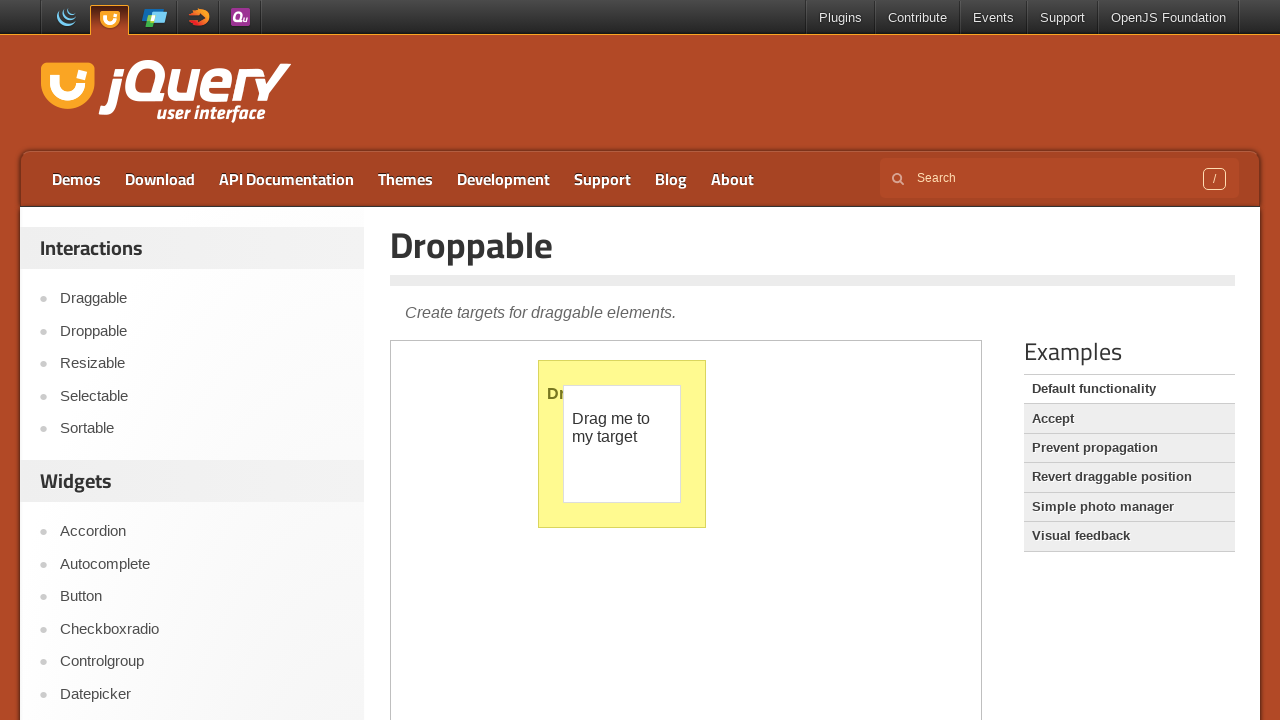

Verified that the h1 heading is visible on the main page
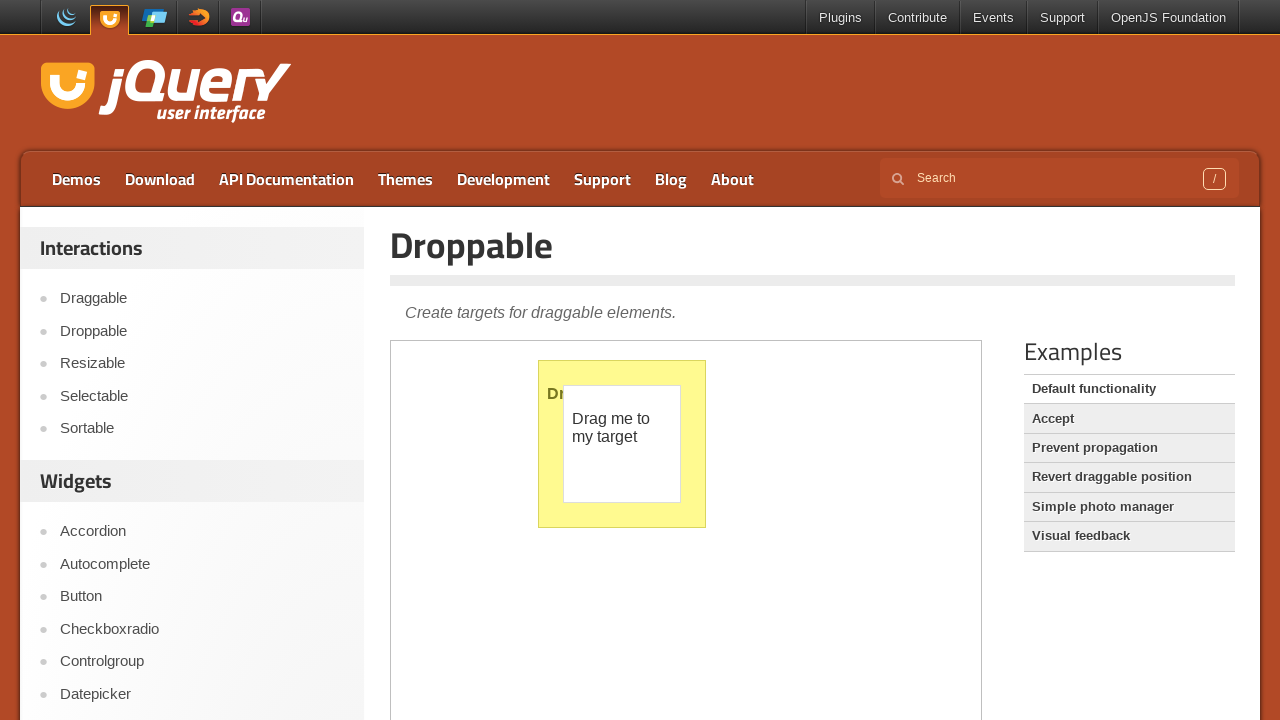

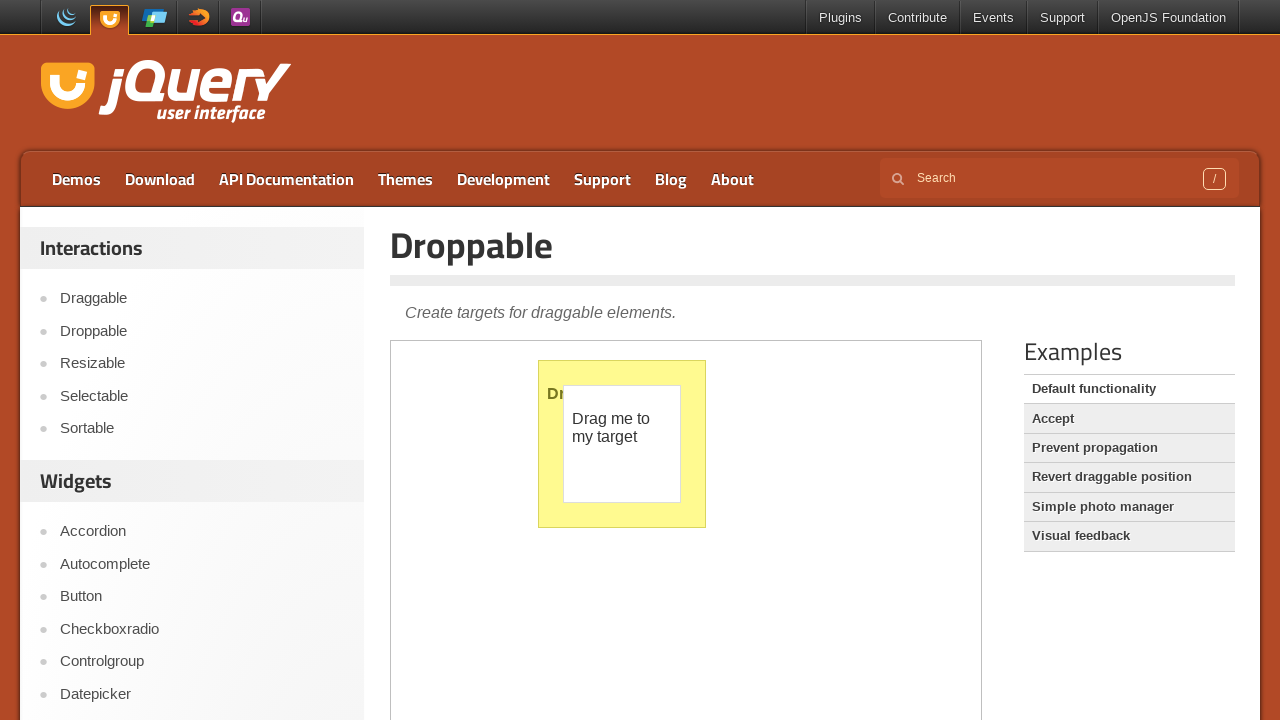